Tests various checkbox interactions including basic checkbox, Ajax checkbox, tri-state checkbox, toggle switch, and multi-select checkboxes on a demo page

Starting URL: https://leafground.com/checkbox.xhtml

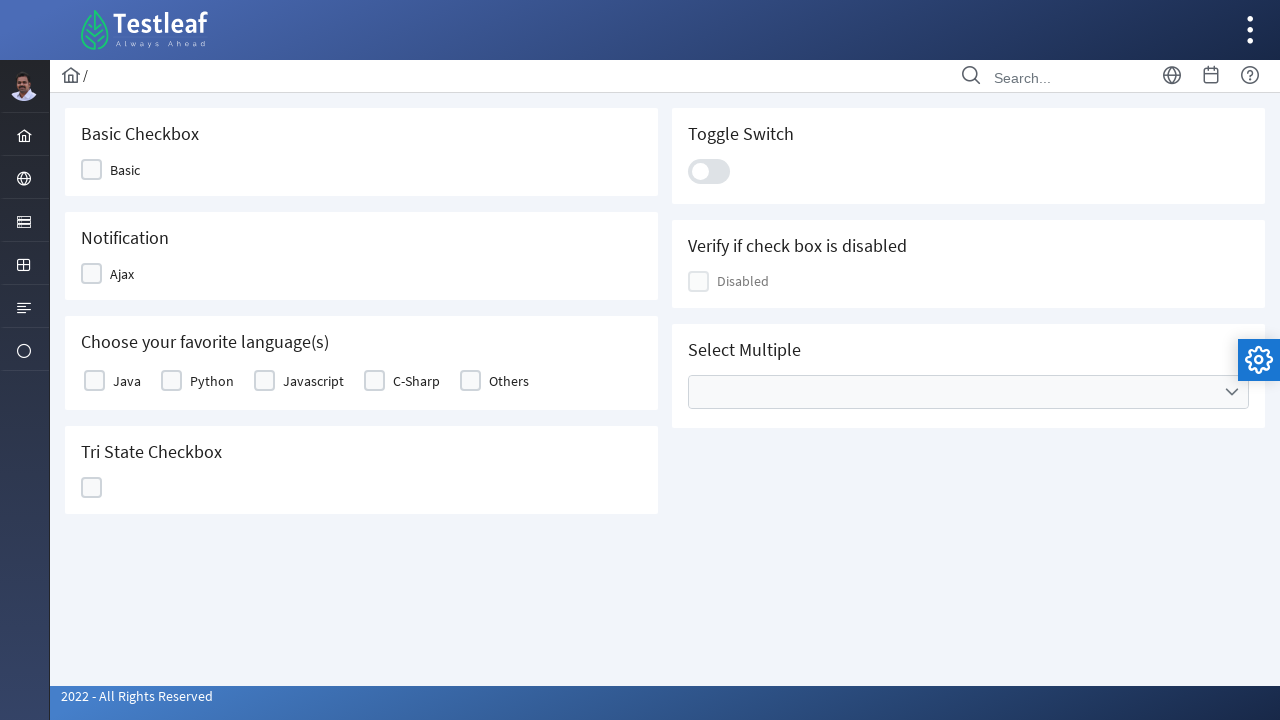

Clicked basic checkbox at (125, 170) on xpath=//span[text()='Basic']
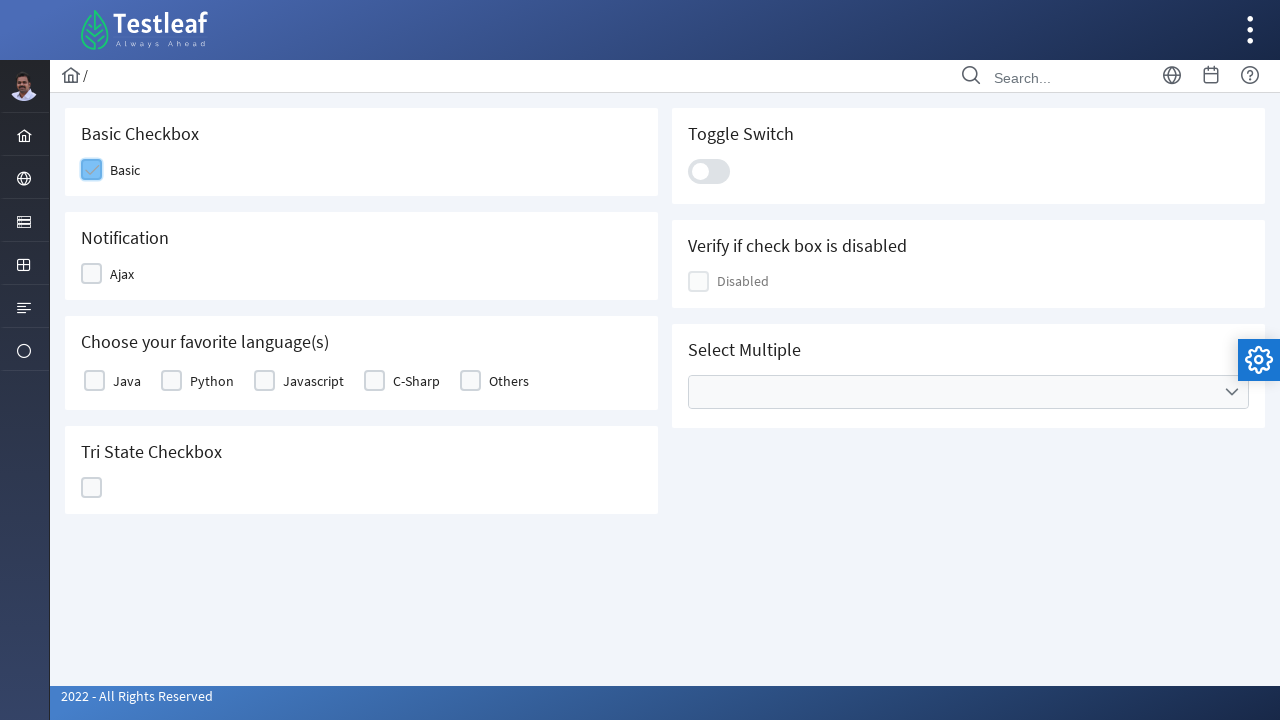

Clicked Ajax checkbox at (122, 274) on xpath=//span[text()='Ajax']
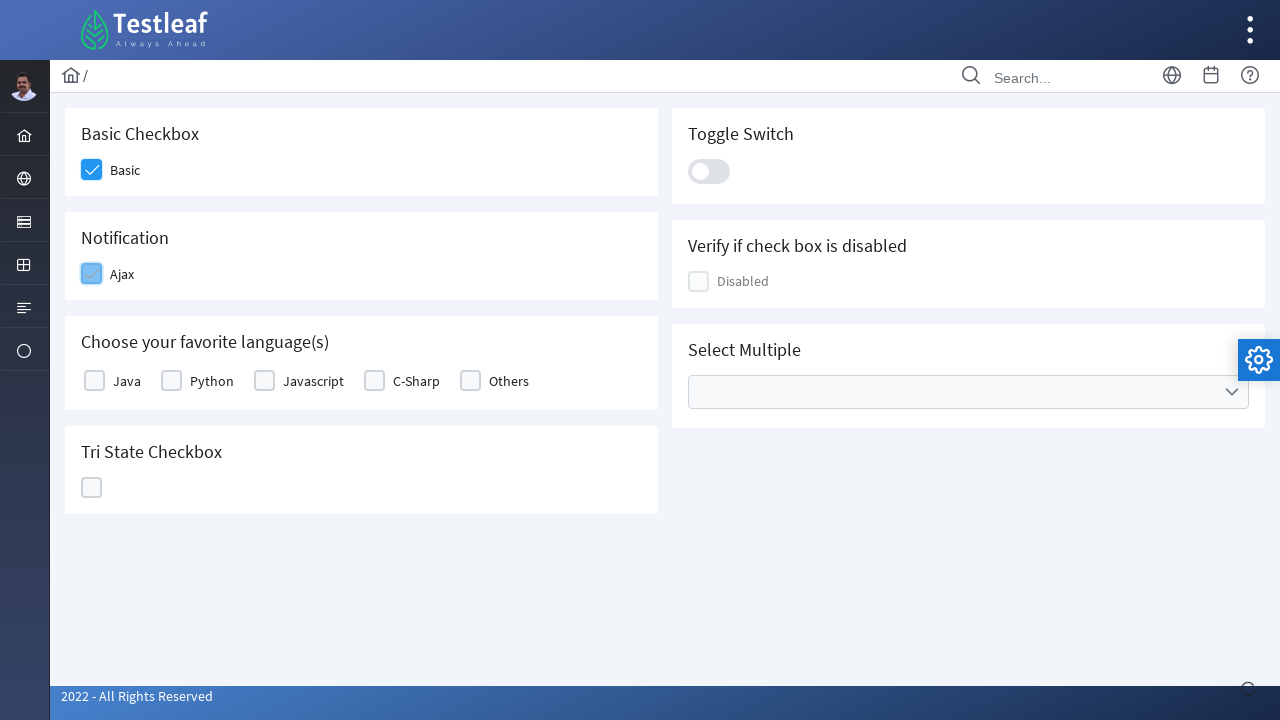

Ajax response notification appeared
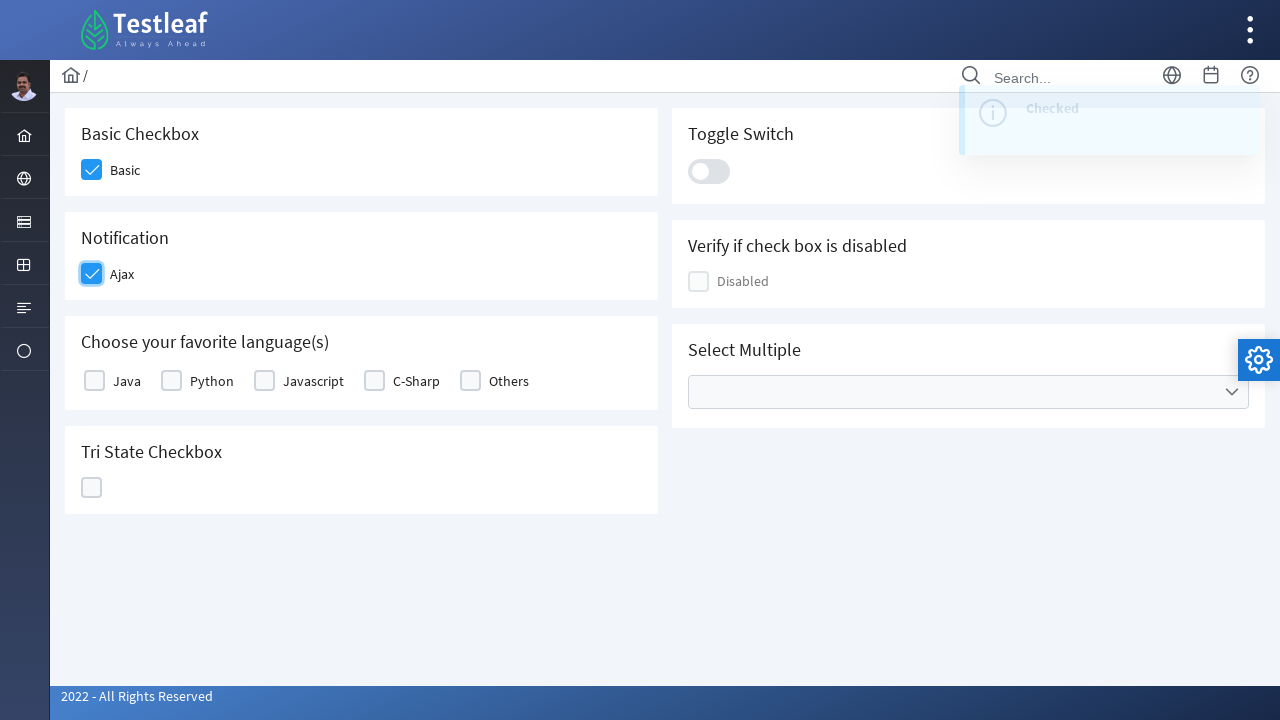

Selected Java language option at (127, 381) on xpath=//label[text()='Java']
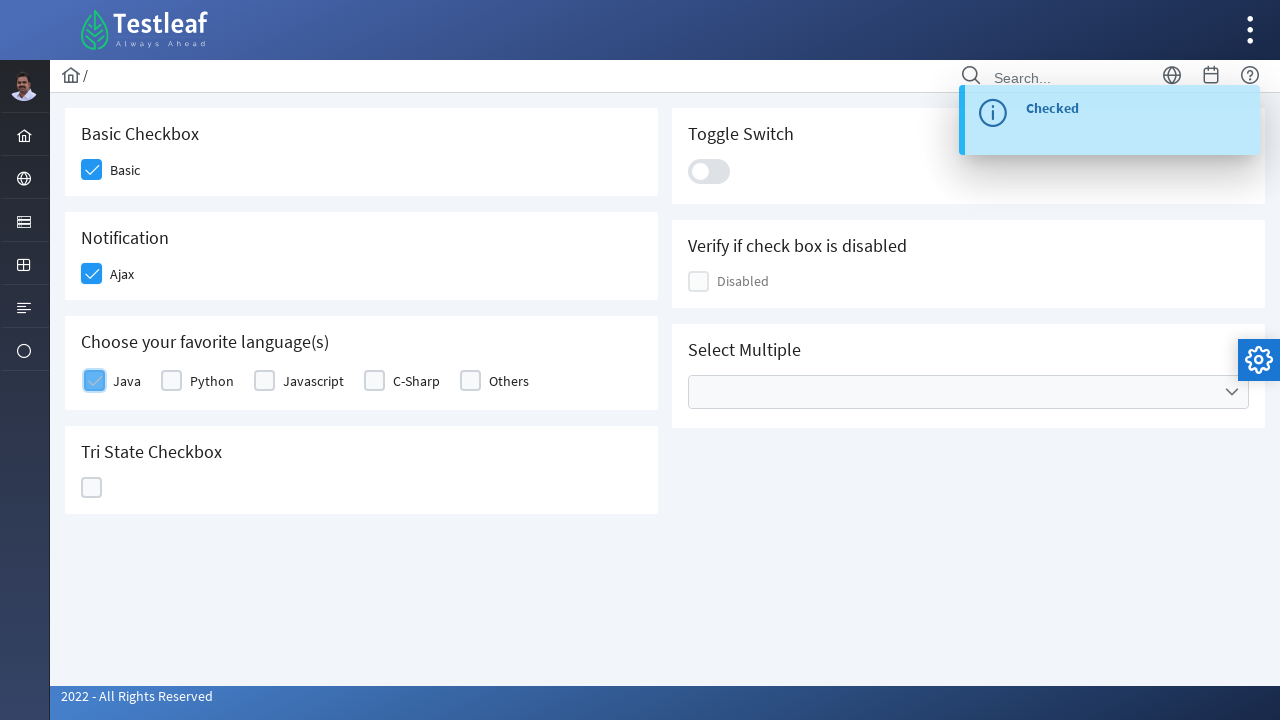

Clicked tri-state checkbox at (92, 488) on xpath=//div[contains(@id,'ajaxTriState')]
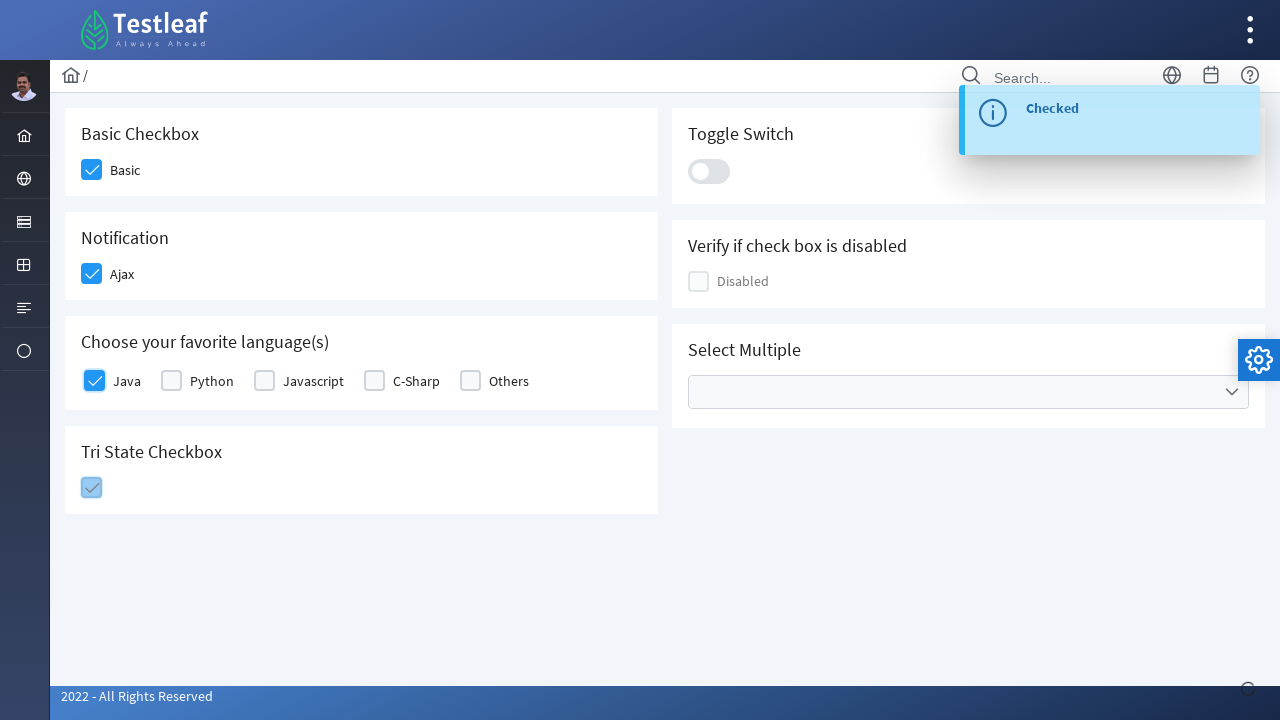

Tri-state checkbox notification appeared
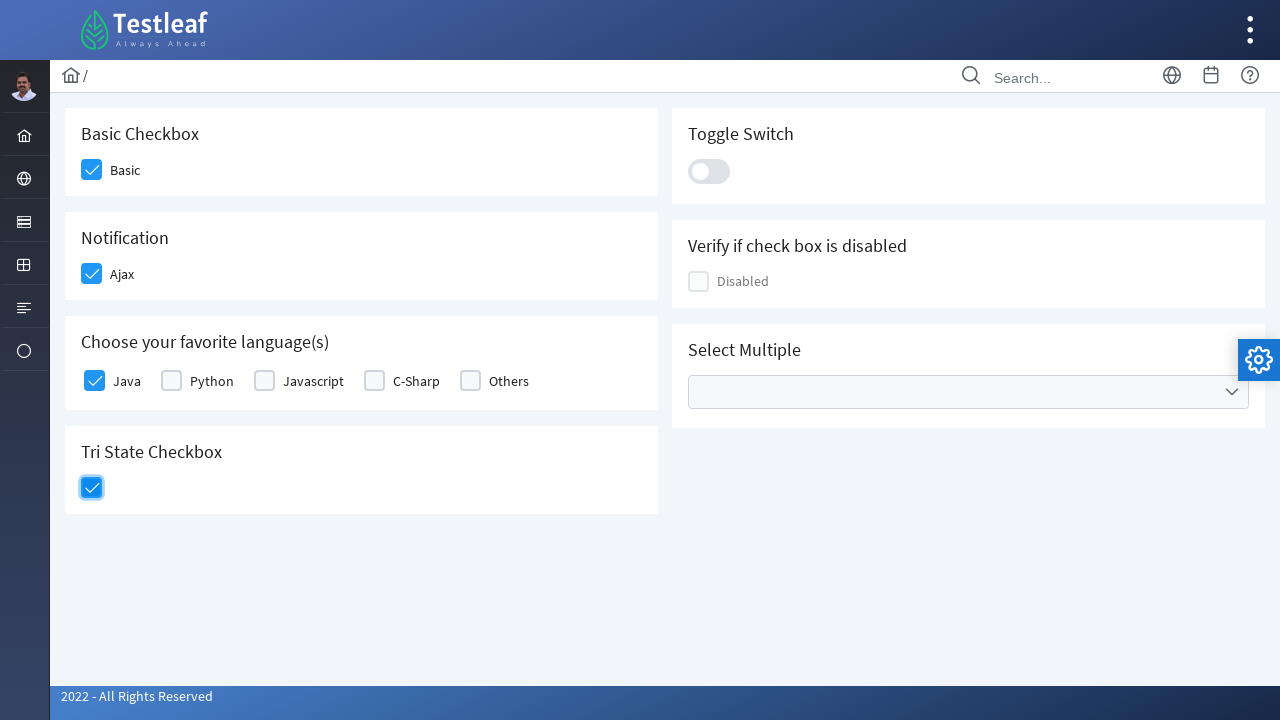

Clicked on city selection dropdown at (968, 392) on xpath=//ul[contains(@class,'selectcheckboxmenu-multiple-container')]
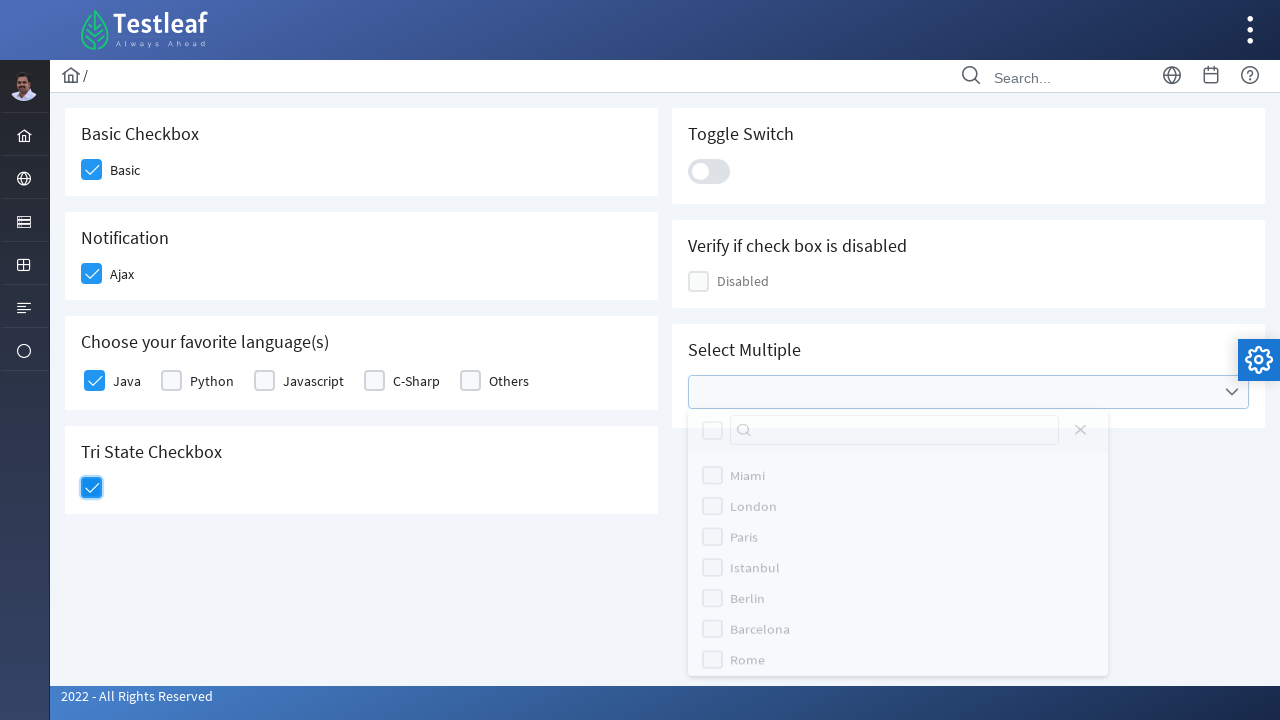

Selected Berlin from the dropdown at (748, 624) on xpath=(//label[text()='Berlin'])[2]
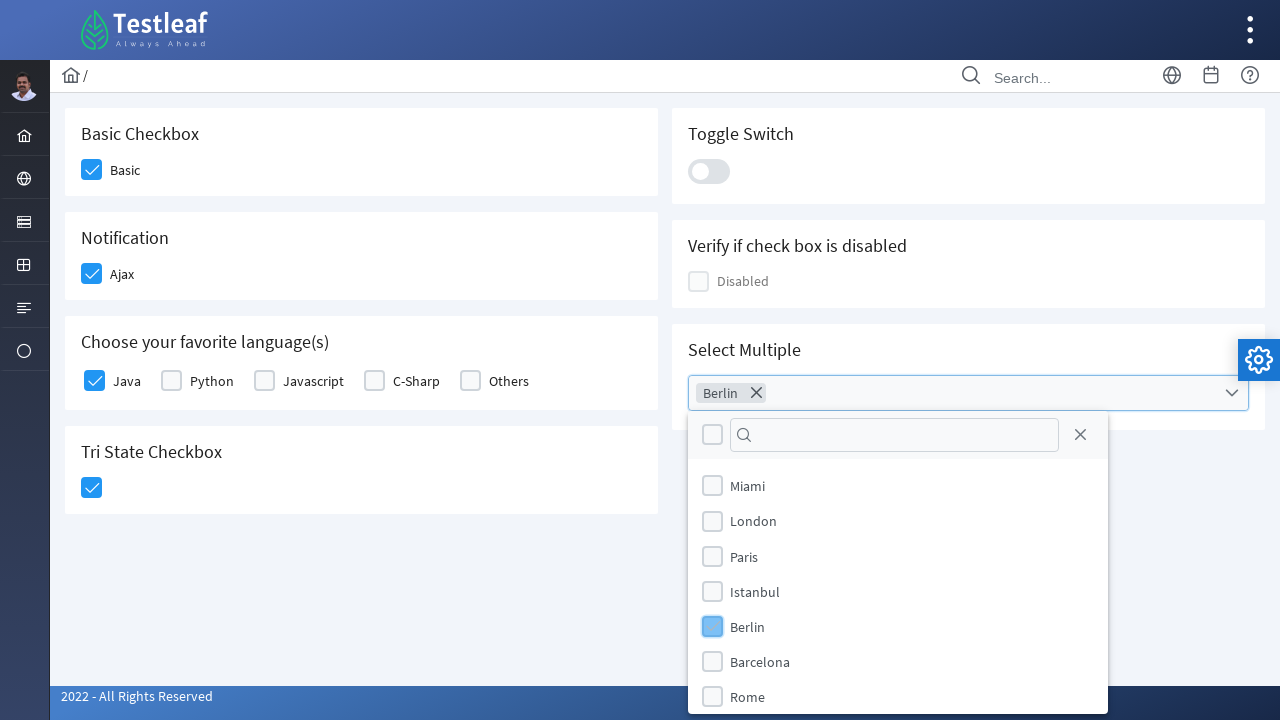

Closed the city dropdown at (968, 393) on xpath=//ul[contains(@class,'selectcheckboxmenu-multiple-container')]
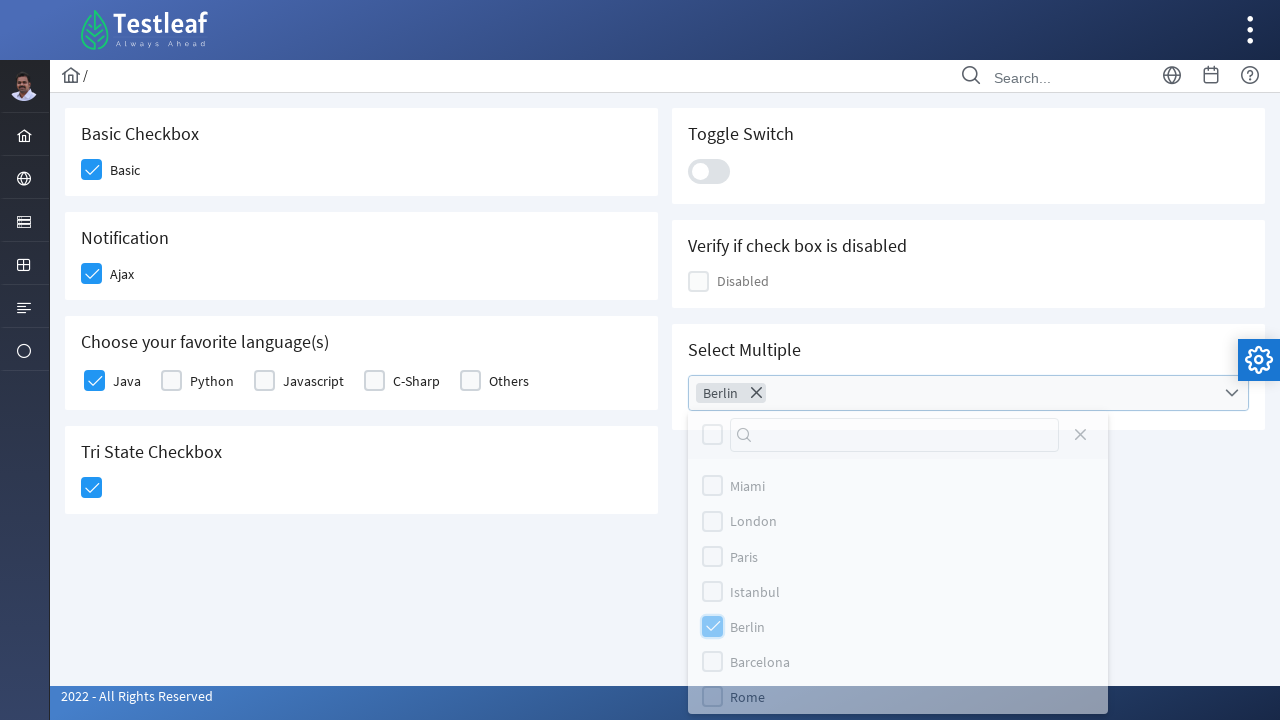

Verified disable button is selected
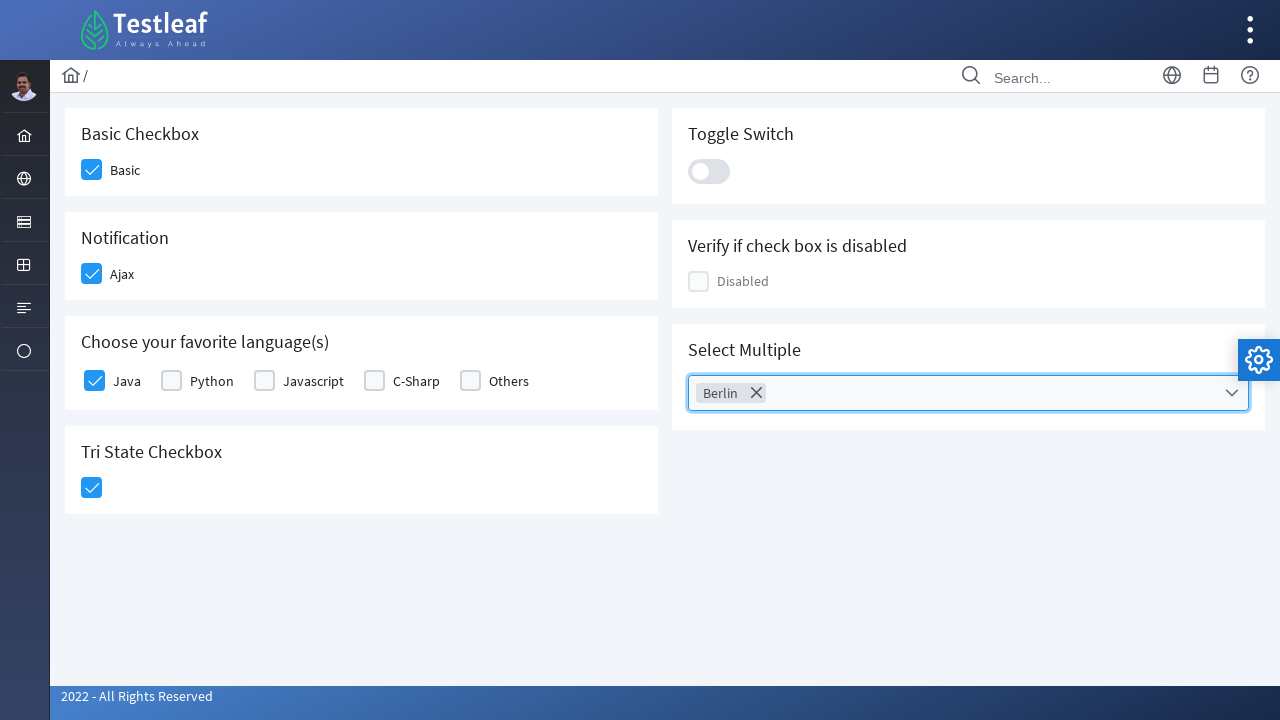

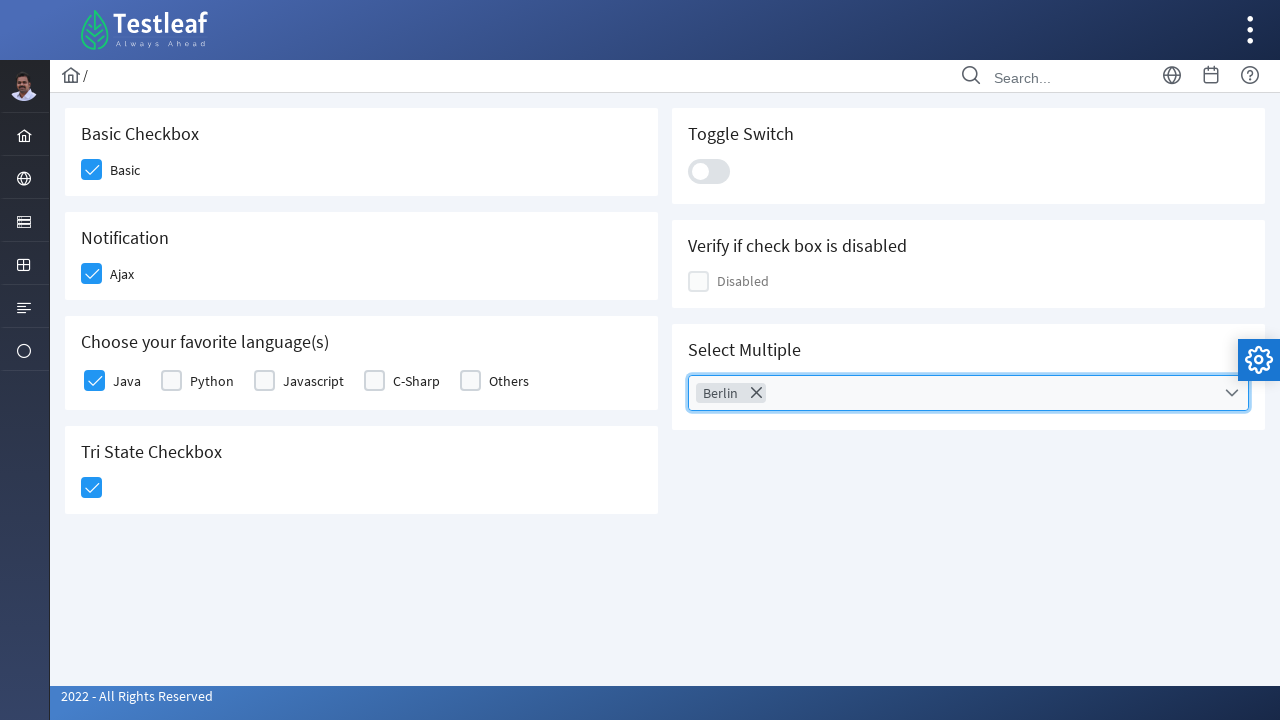